Navigates to OrangeHRM demo site and verifies that the company logo is displayed on the page

Starting URL: https://opensource-demo.orangehrmlive.com/

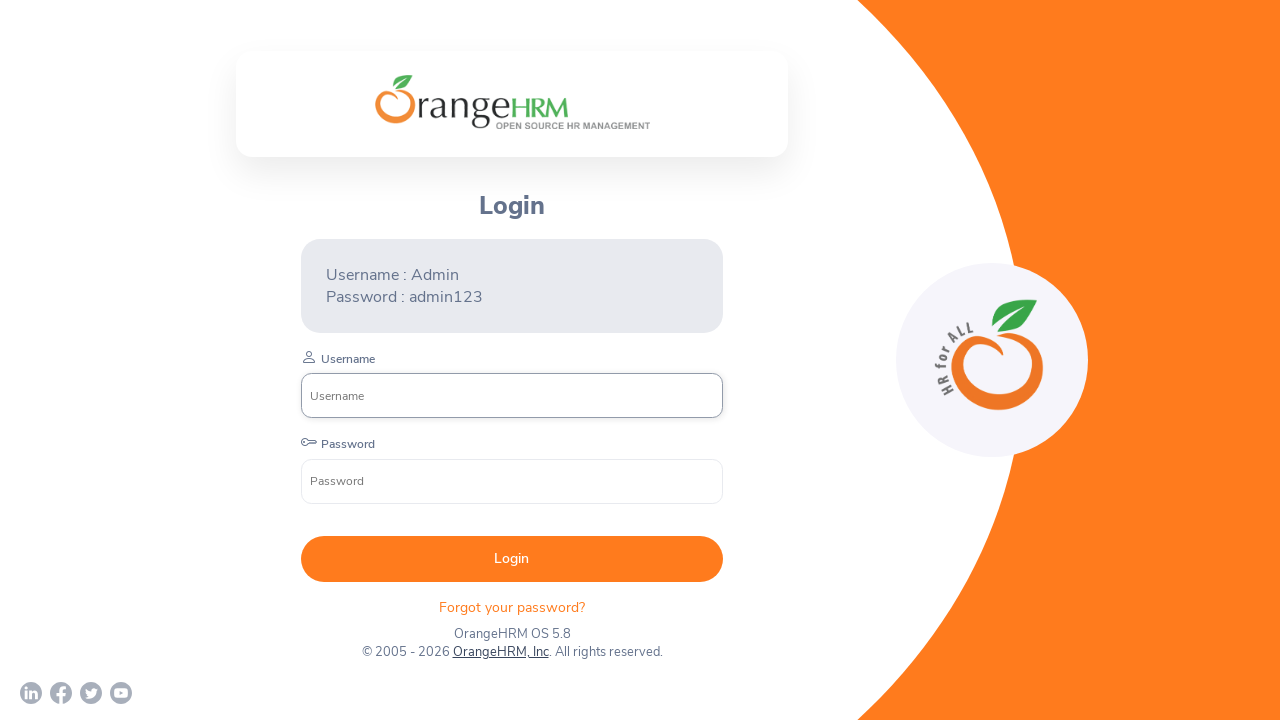

Navigated to OrangeHRM demo site
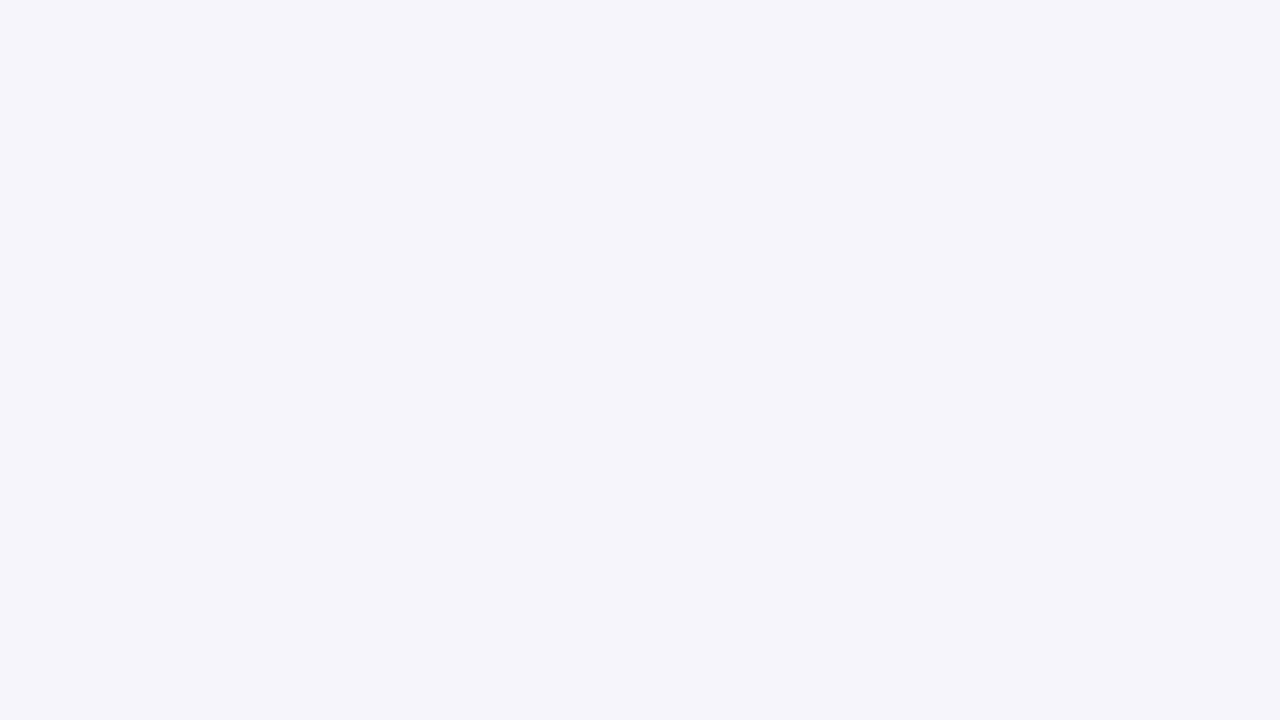

Located company logo element
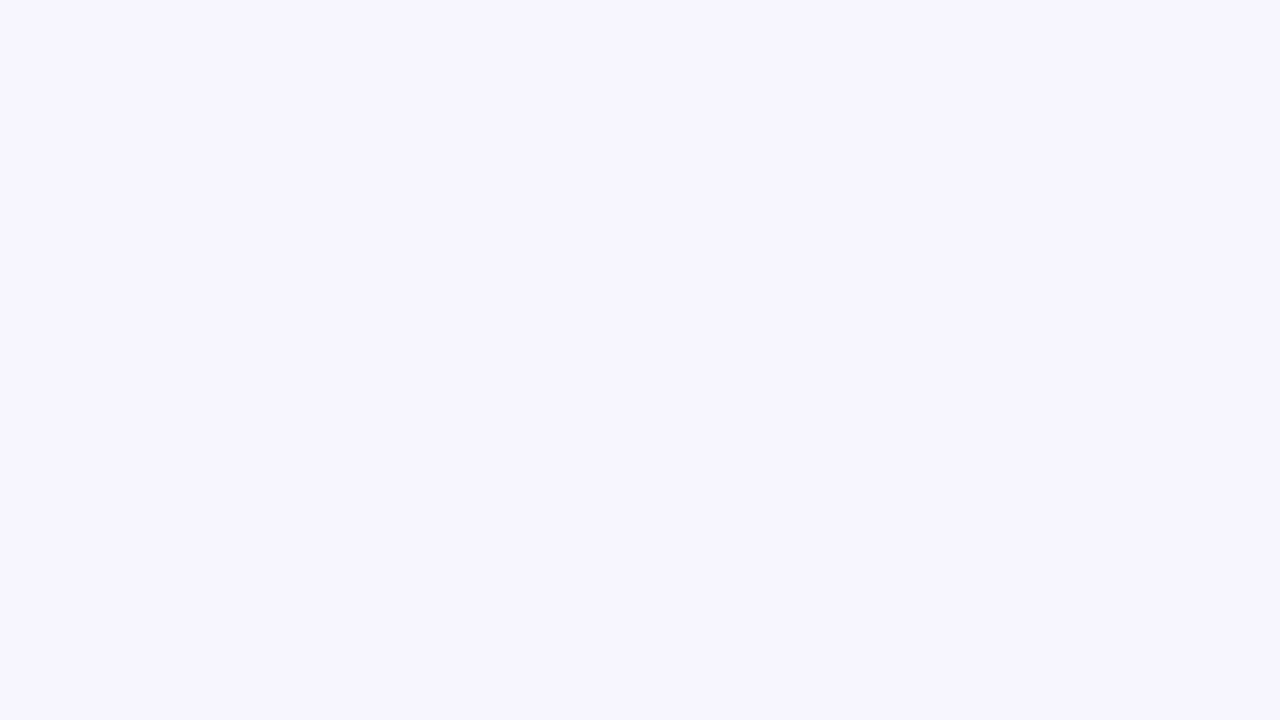

Company logo is displayed on the page
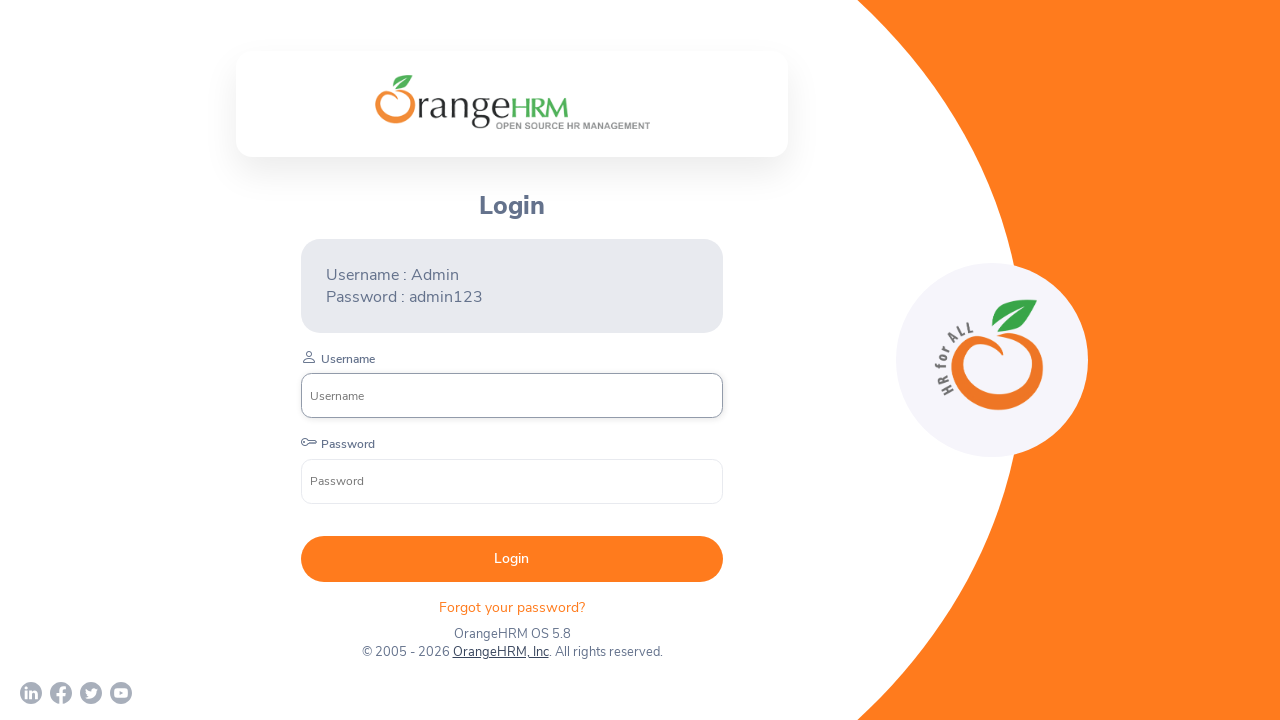

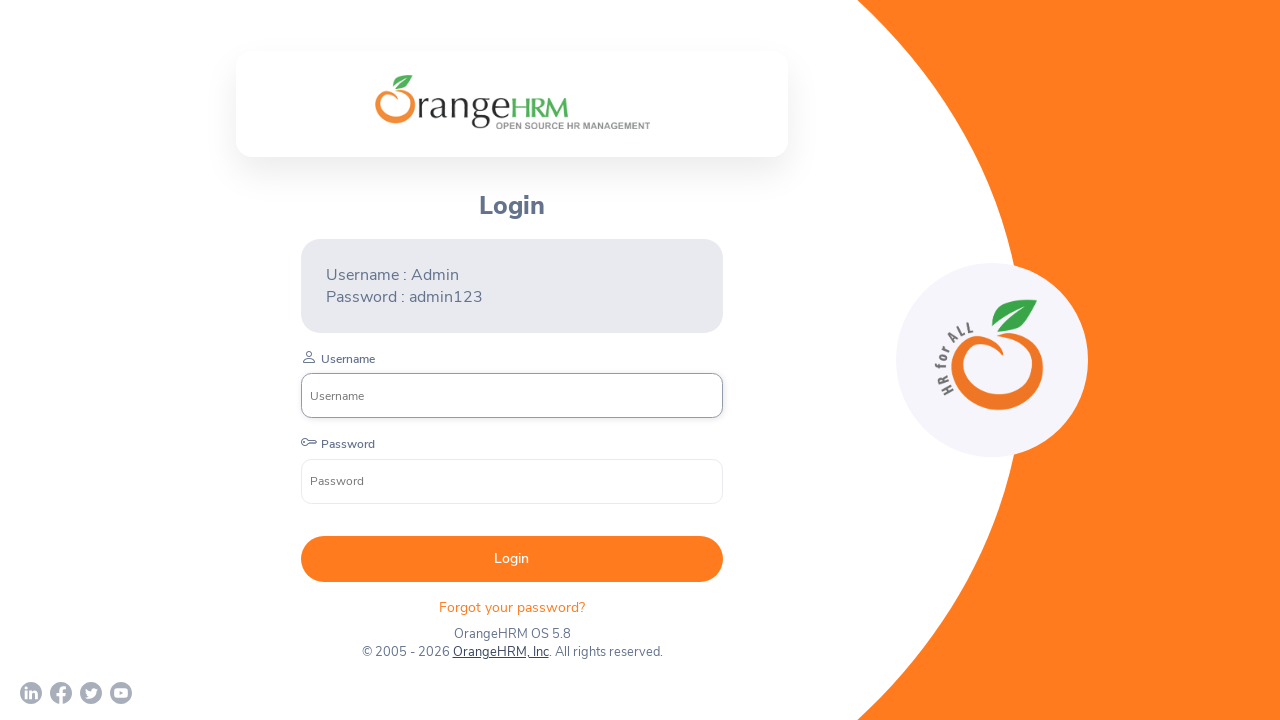